Tests dynamic content loading by clicking a Start button and waiting for "Hello World!" text to appear

Starting URL: https://the-internet.herokuapp.com/dynamic_loading/1

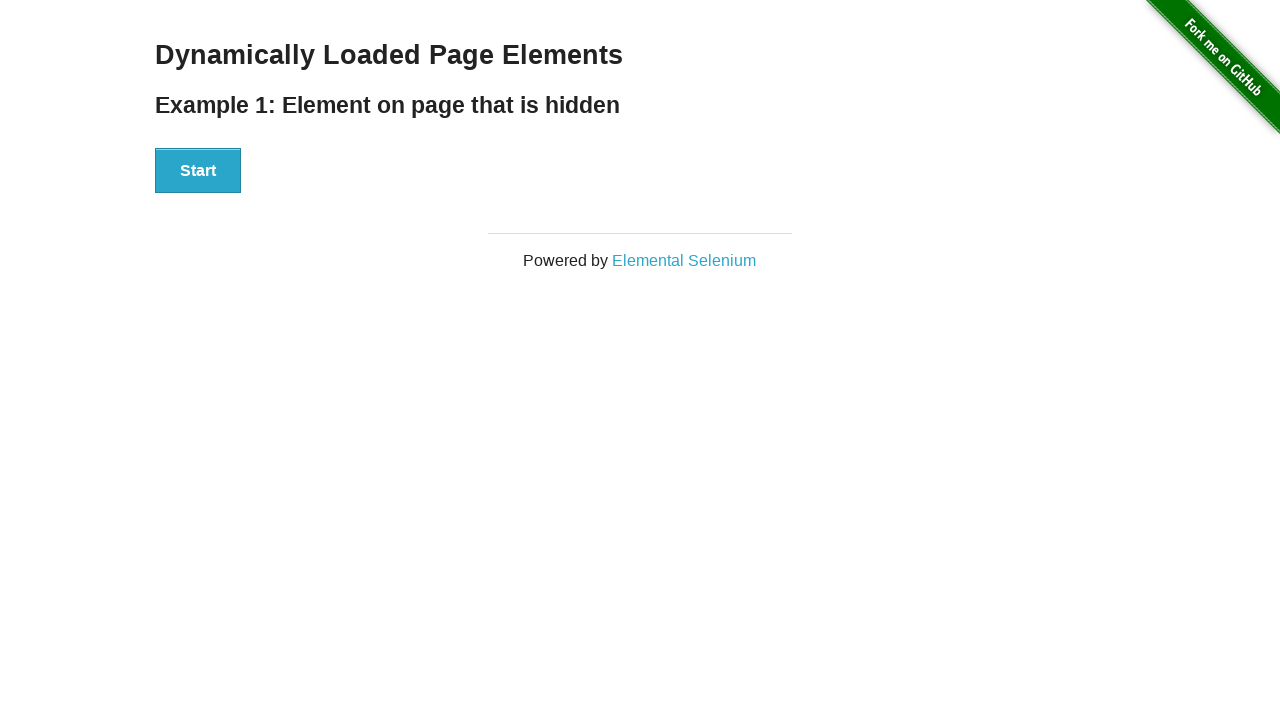

Clicked Start button to initiate dynamic content loading at (198, 171) on xpath=//div[@id='start']//button
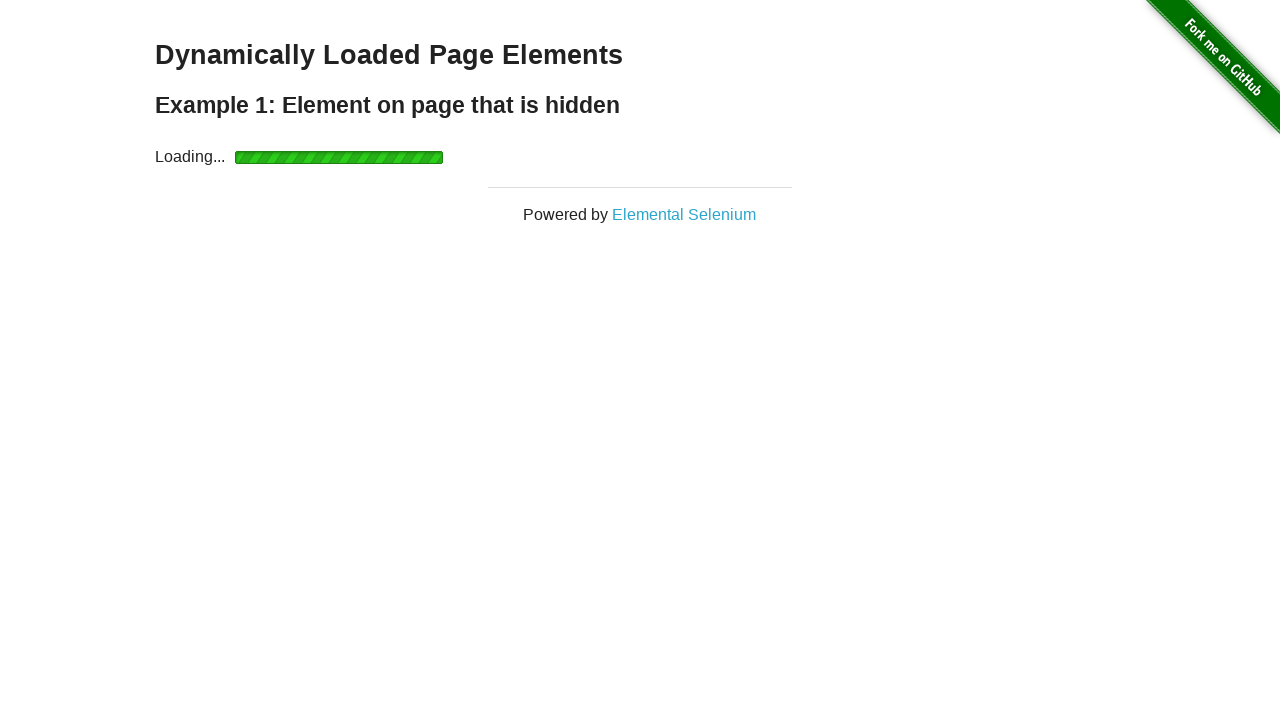

Hello World! text appeared and became visible
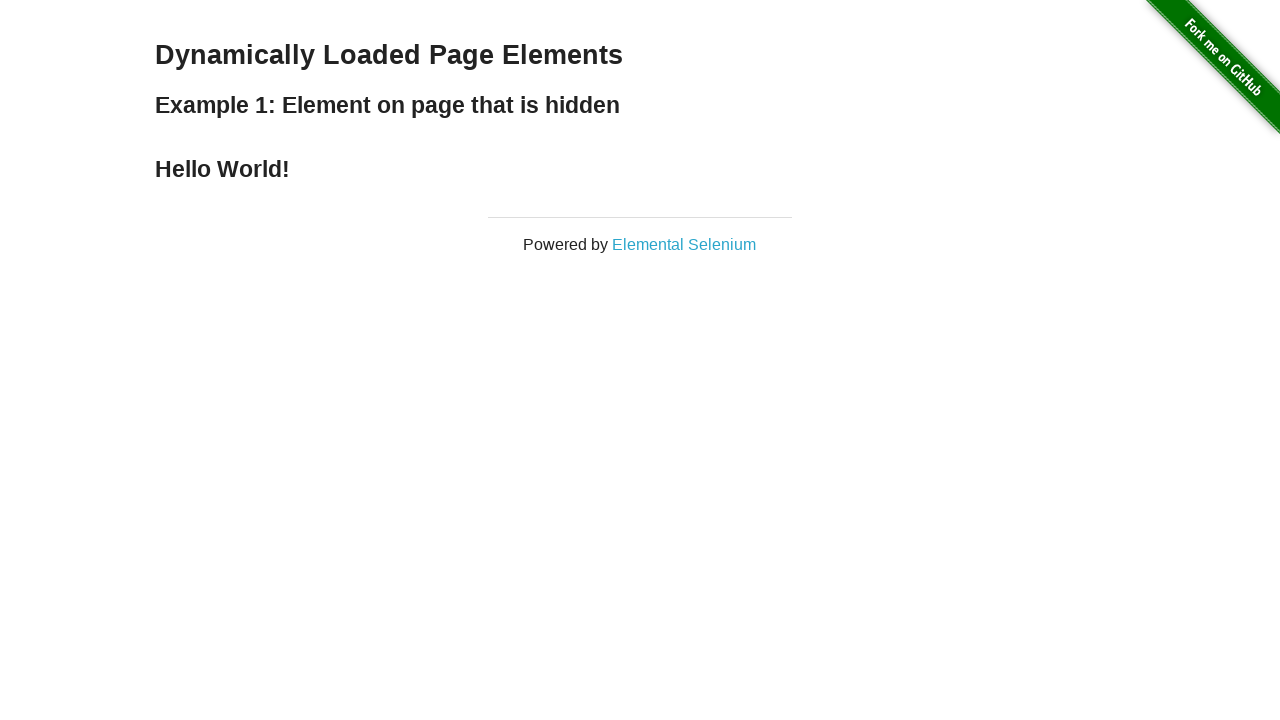

Located the Hello World! element
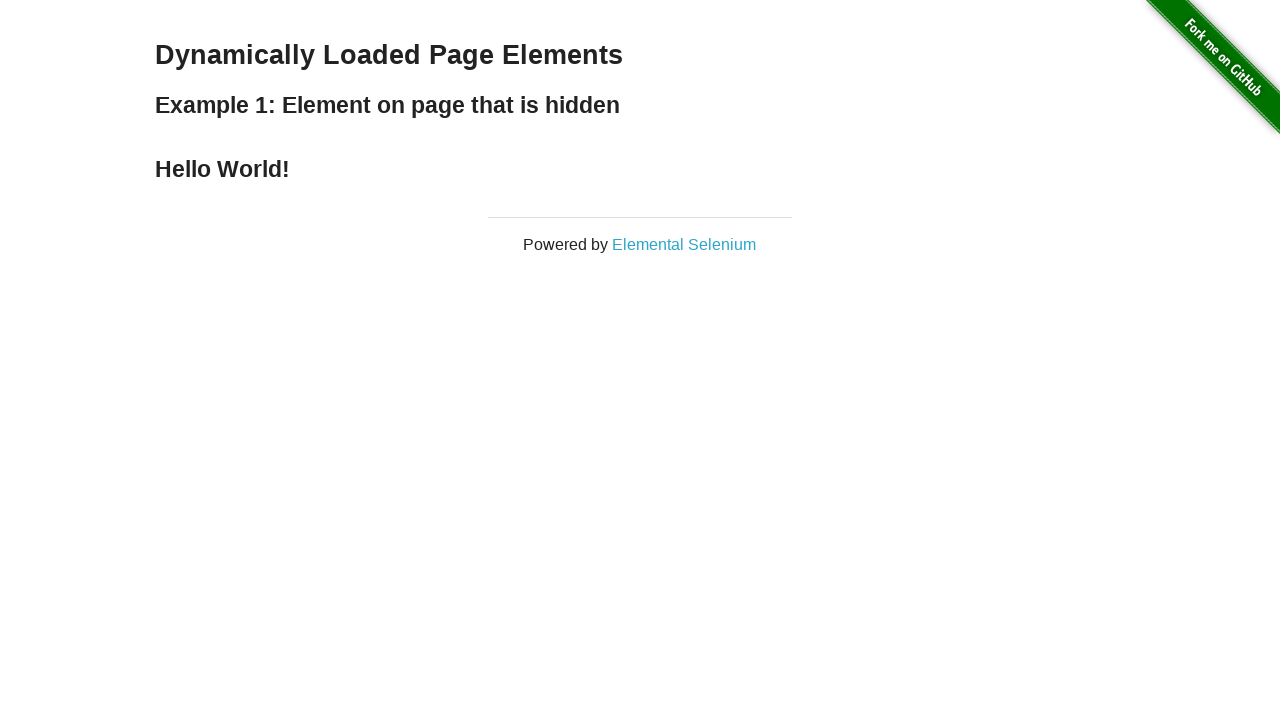

Verified that element text content equals 'Hello World!'
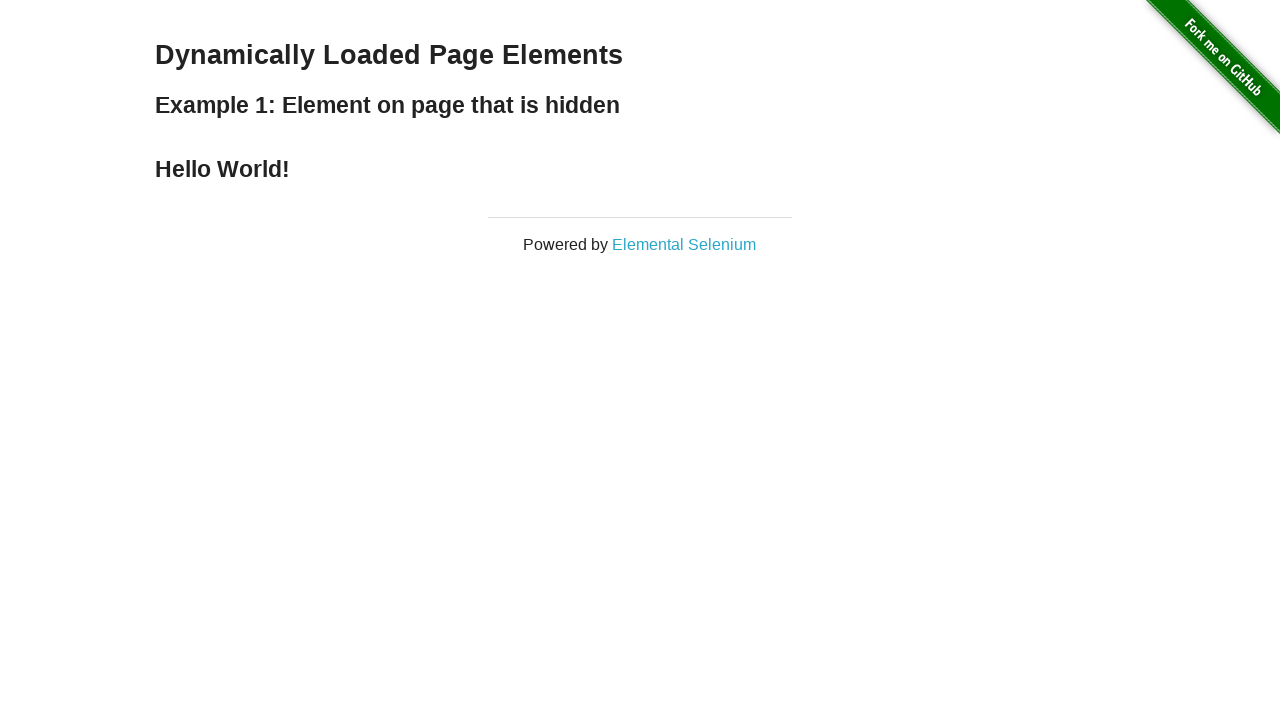

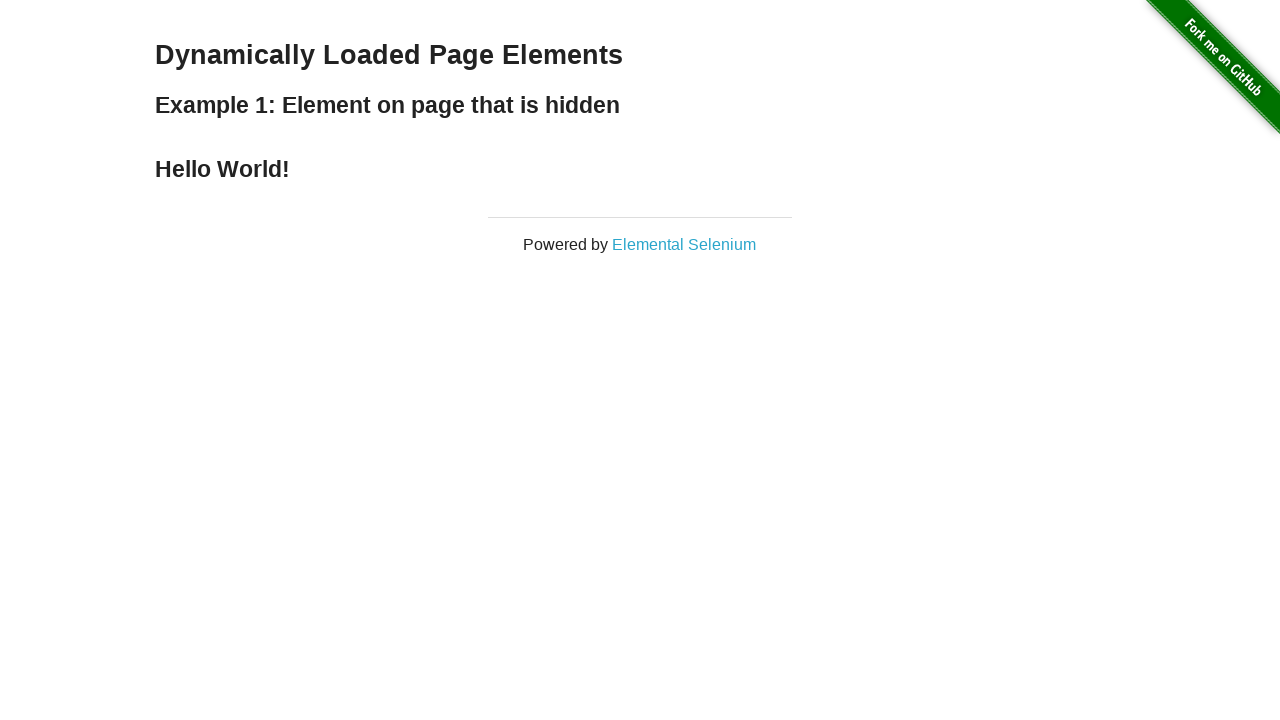